Navigates to a practice page, scrolls down to a table, and interacts with a courses table to verify its structure (rows and columns)

Starting URL: https://qaclickacademy.com/practice.php/

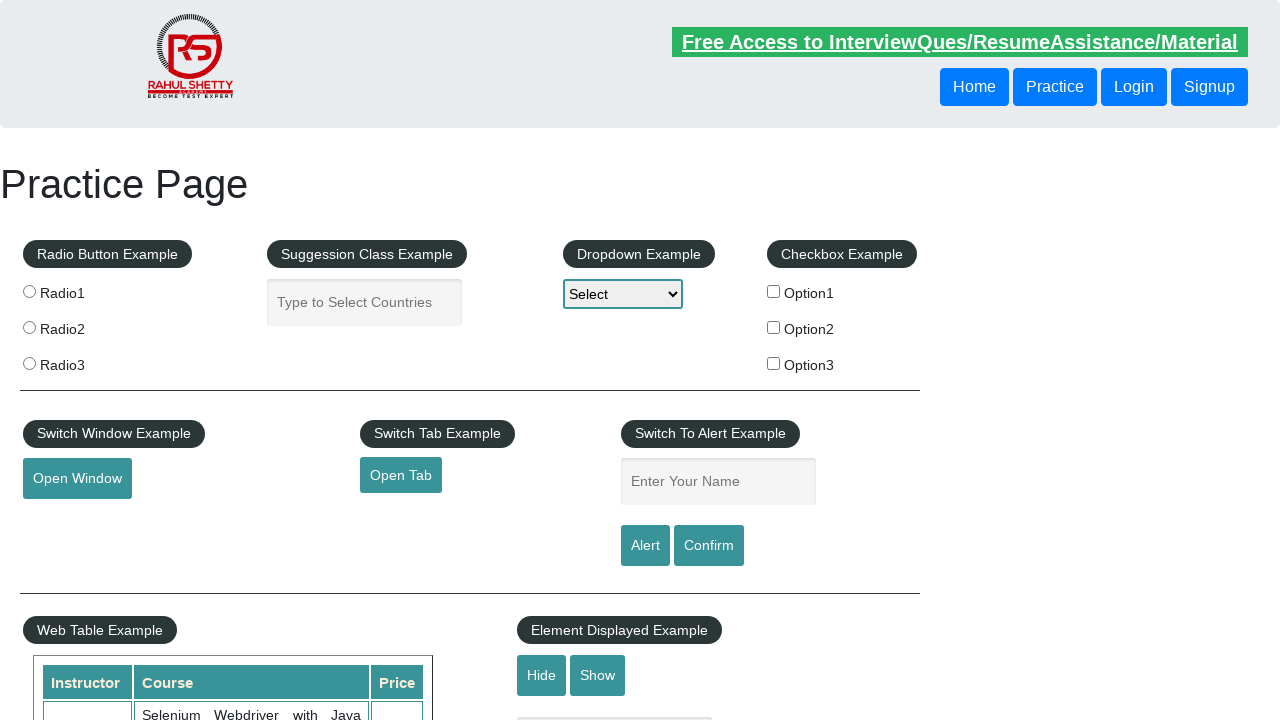

Scrolled down 600 pixels to make the courses table visible
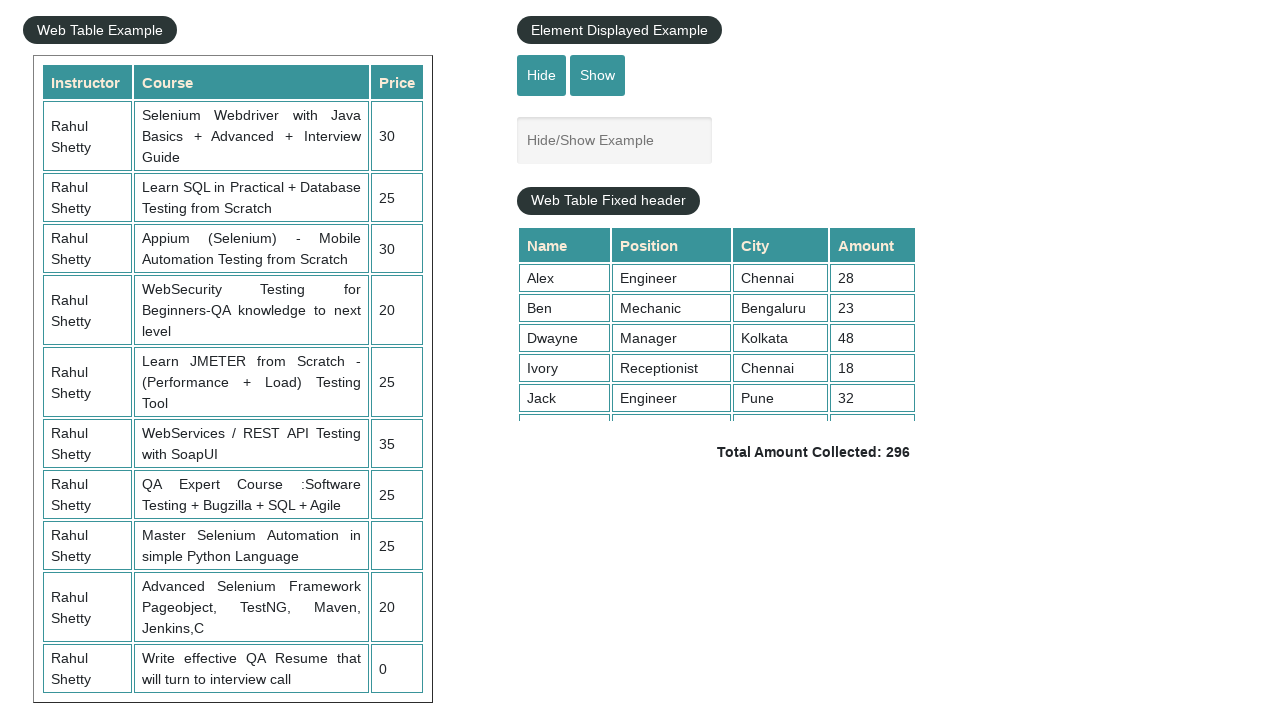

Waited for courses table to load and be visible
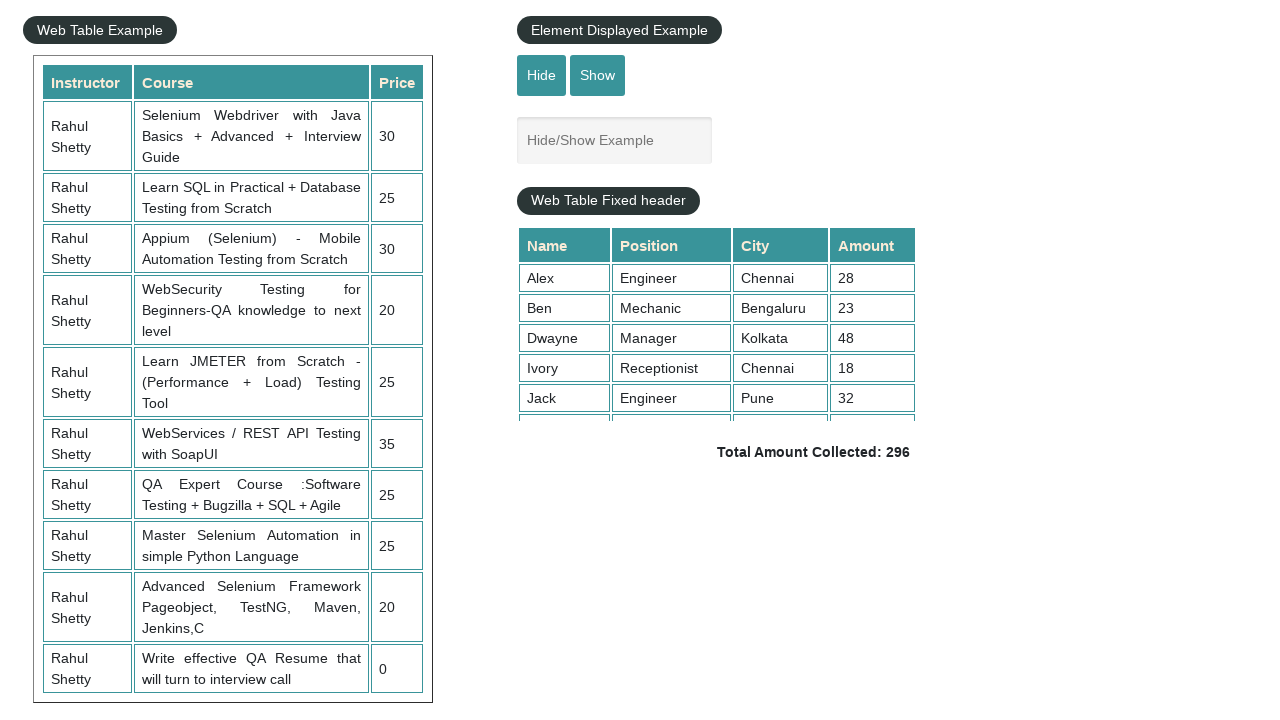

Retrieved all rows from the courses table
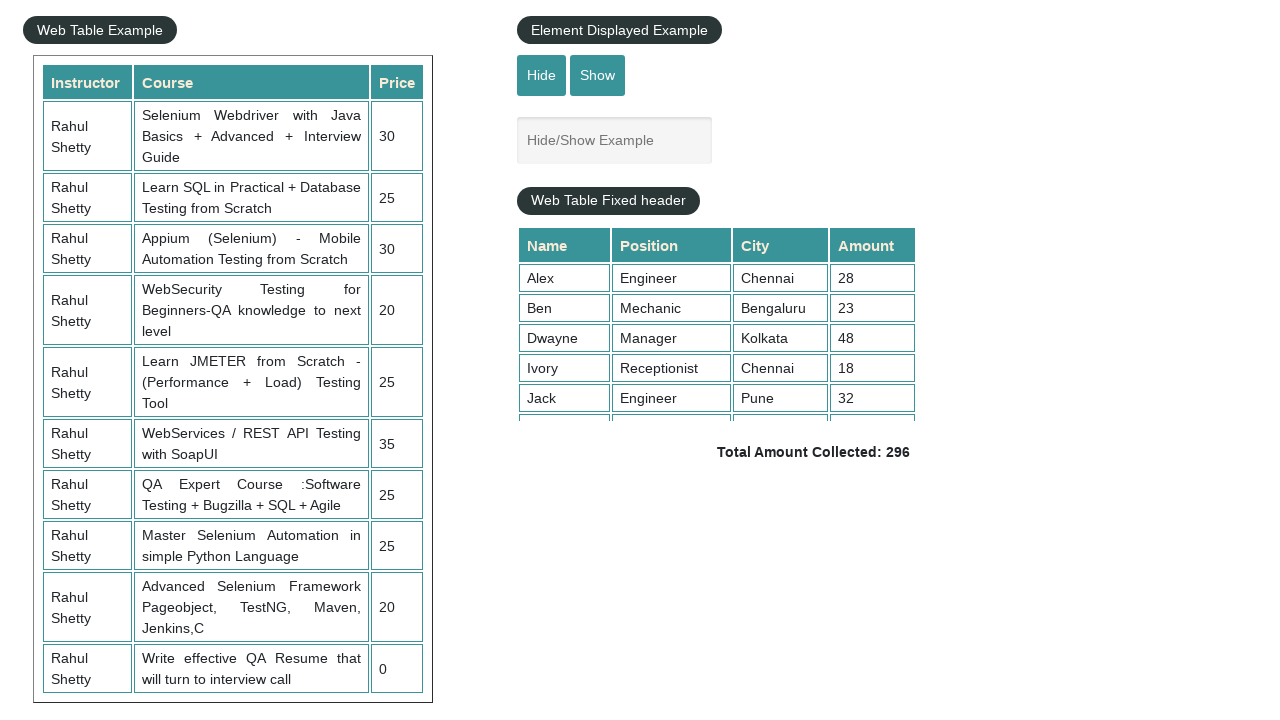

Retrieved all column headers from the courses table
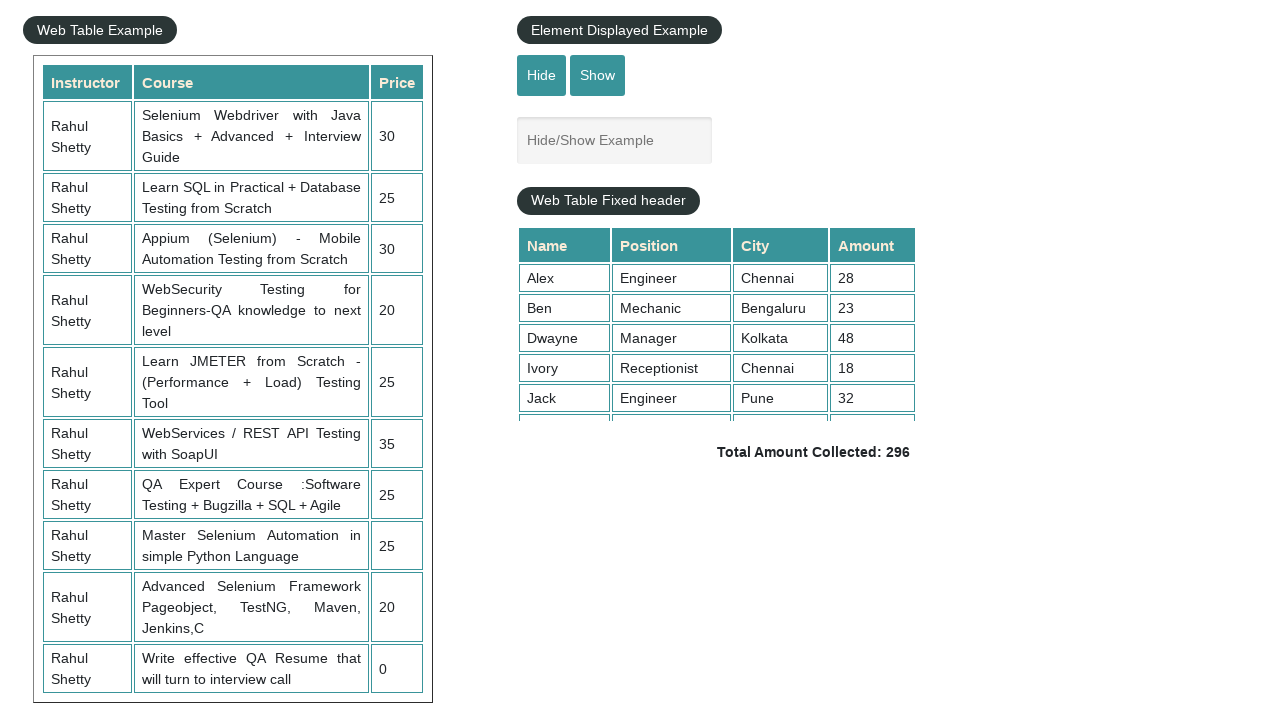

Retrieved text content from the third row of the courses table
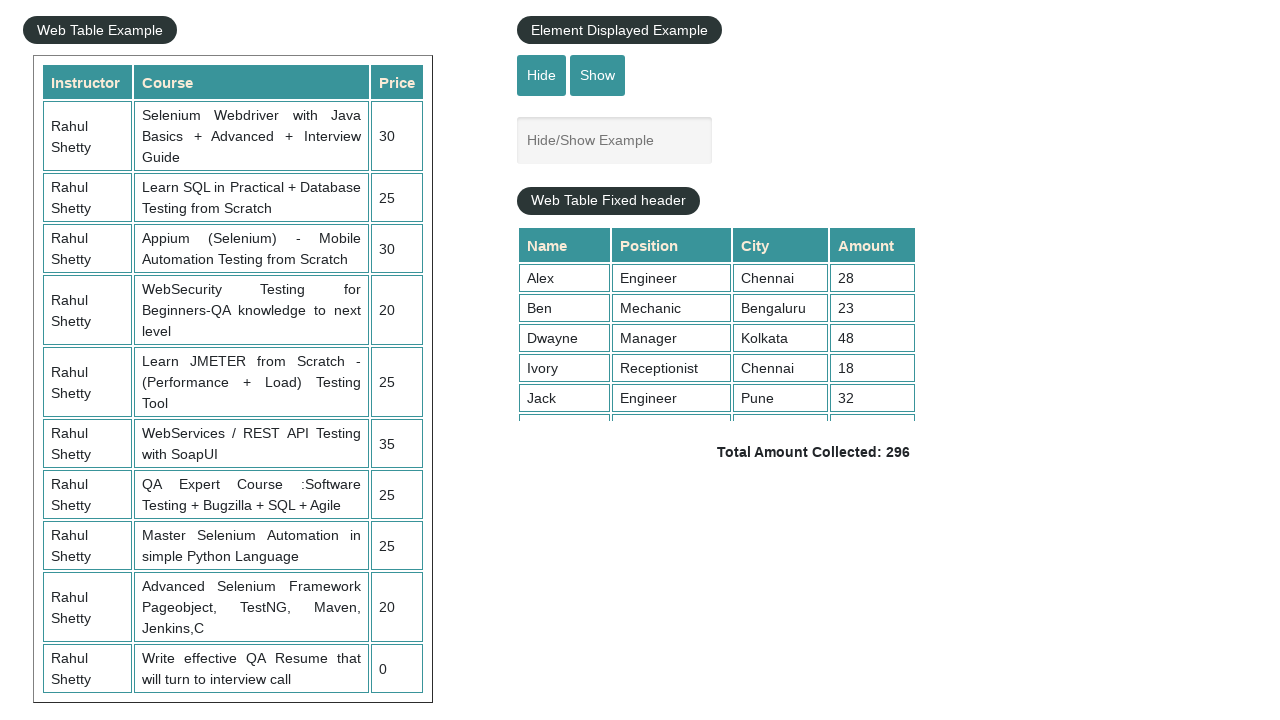

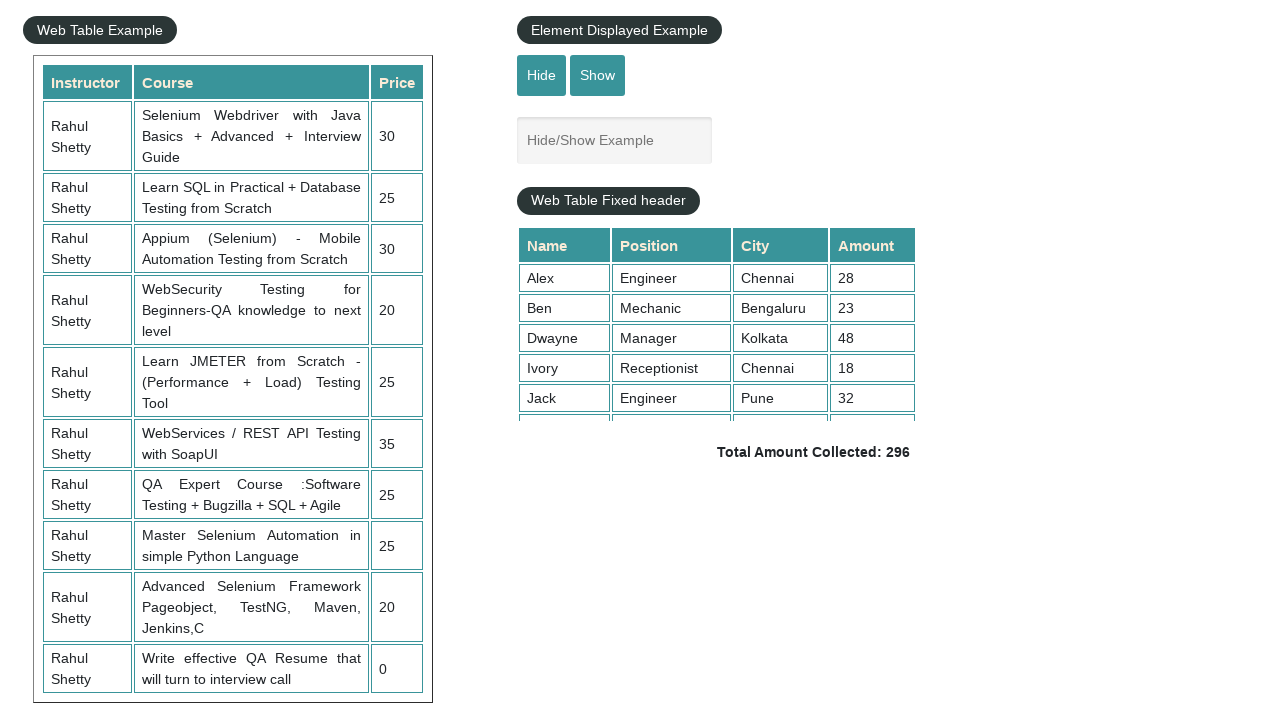